Tests dropdown/select element functionality by selecting options using different methods: by visible text, by value, and by index.

Starting URL: https://rahulshettyacademy.com/AutomationPractice/

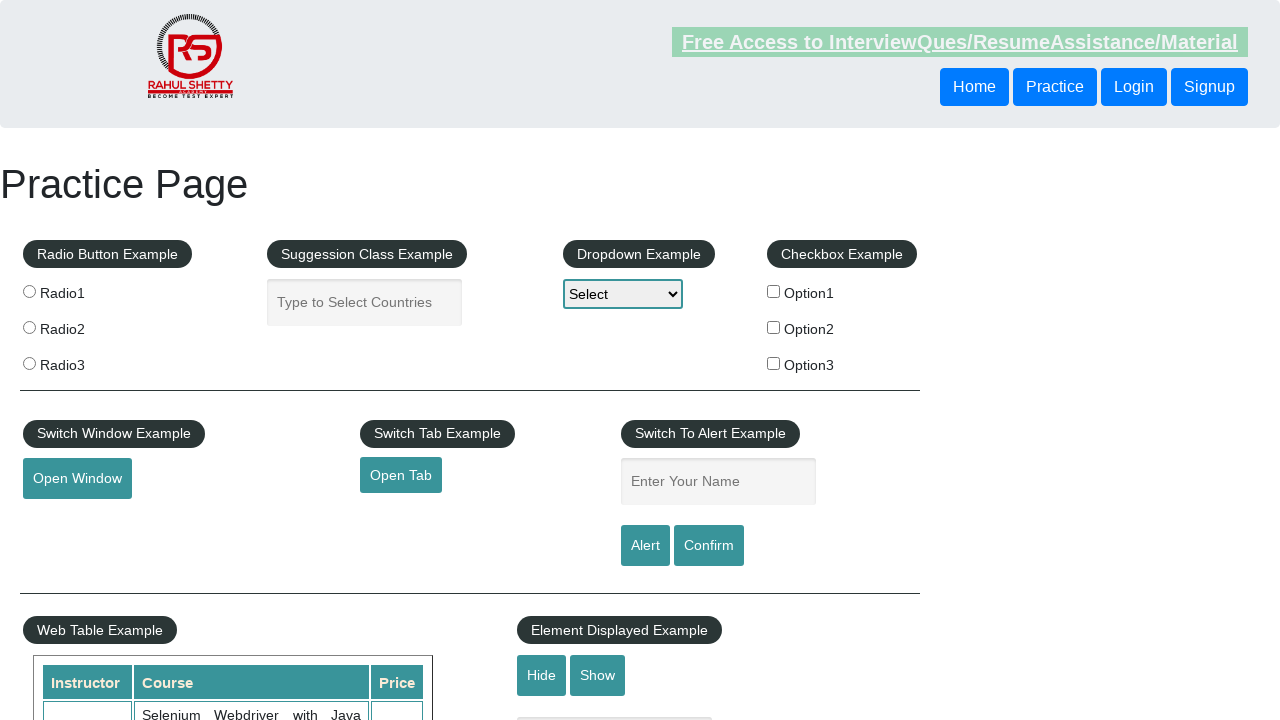

Clicked on dropdown element to open it at (623, 294) on #dropdown-class-example
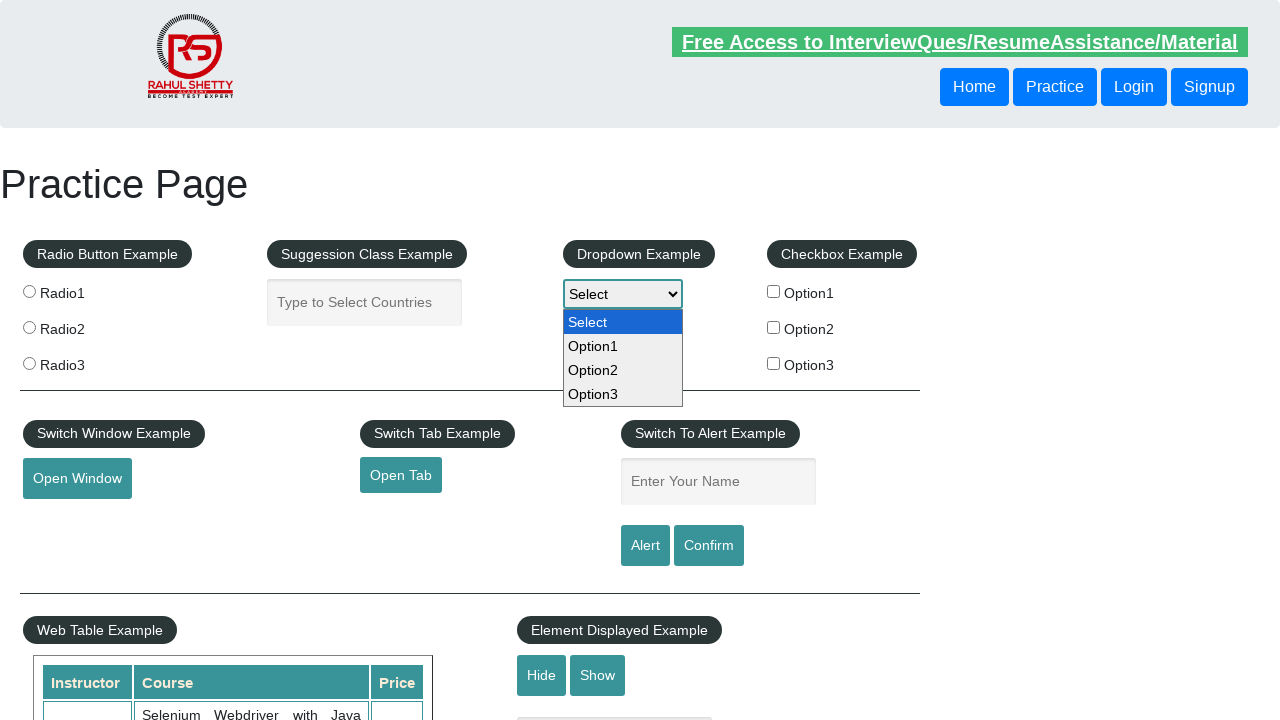

Selected 'Option2' by visible text on #dropdown-class-example
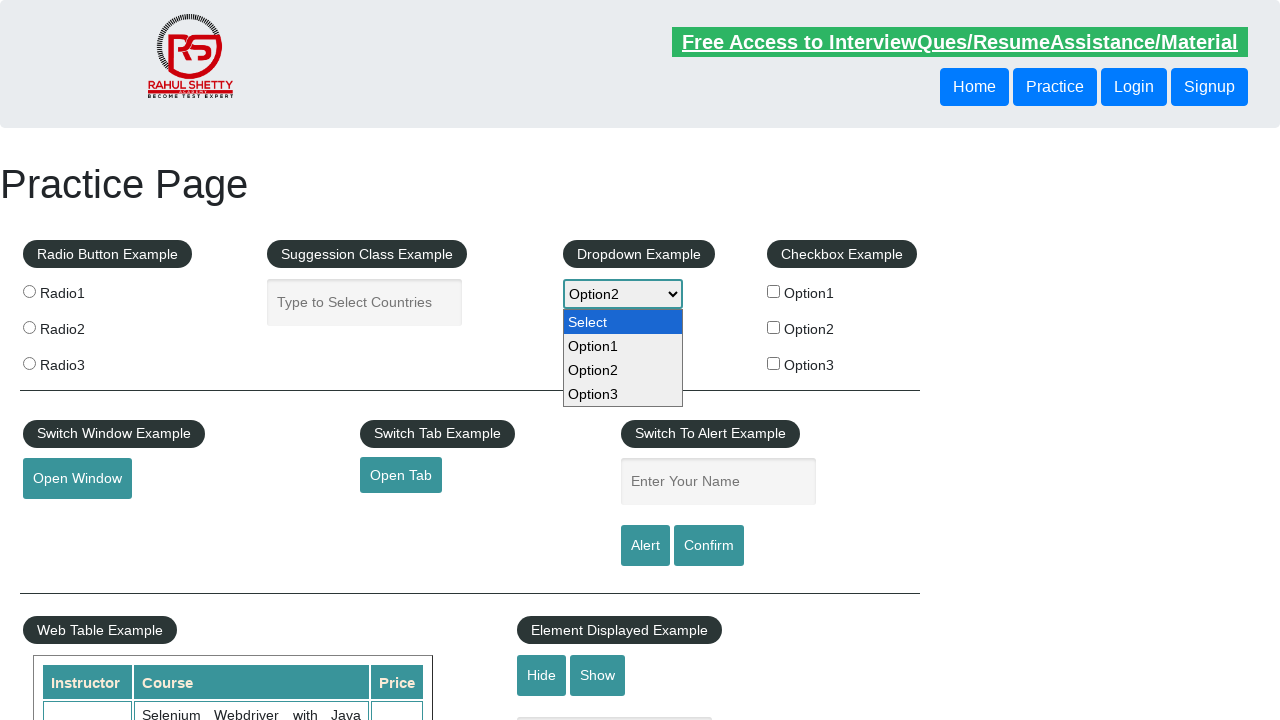

Clicked on dropdown element again at (623, 294) on #dropdown-class-example
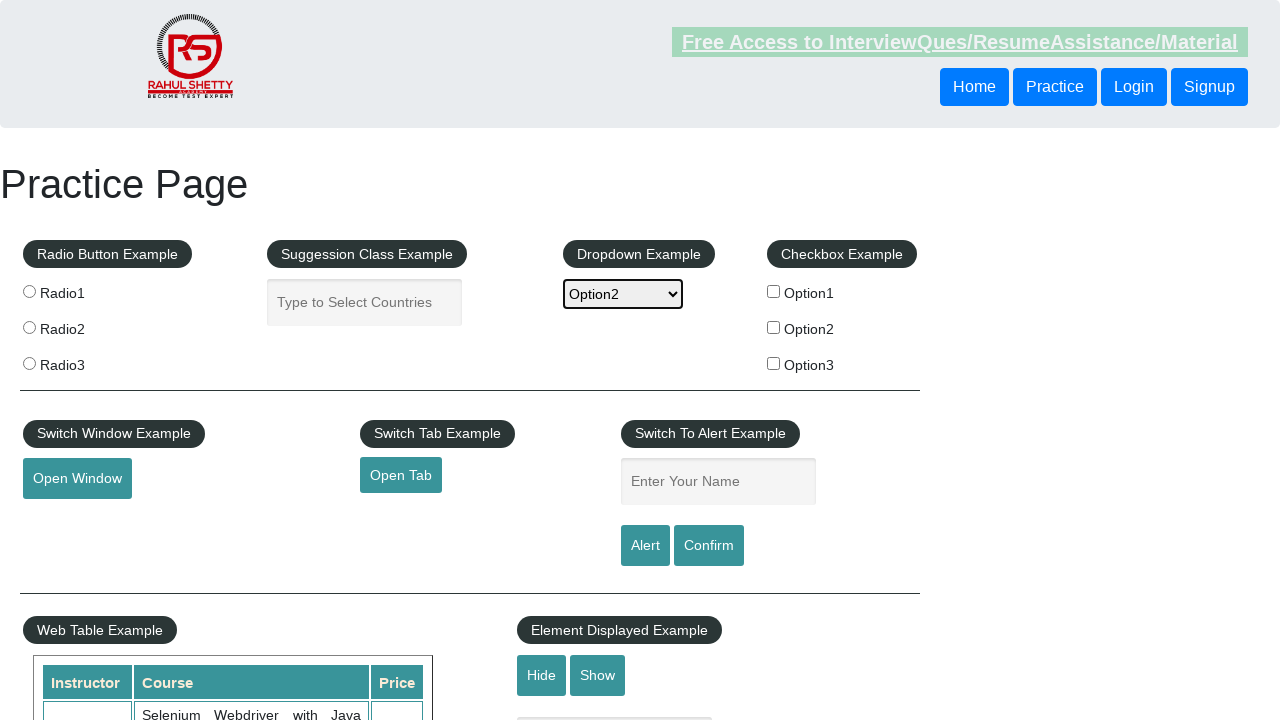

Selected option by value 'option1' on #dropdown-class-example
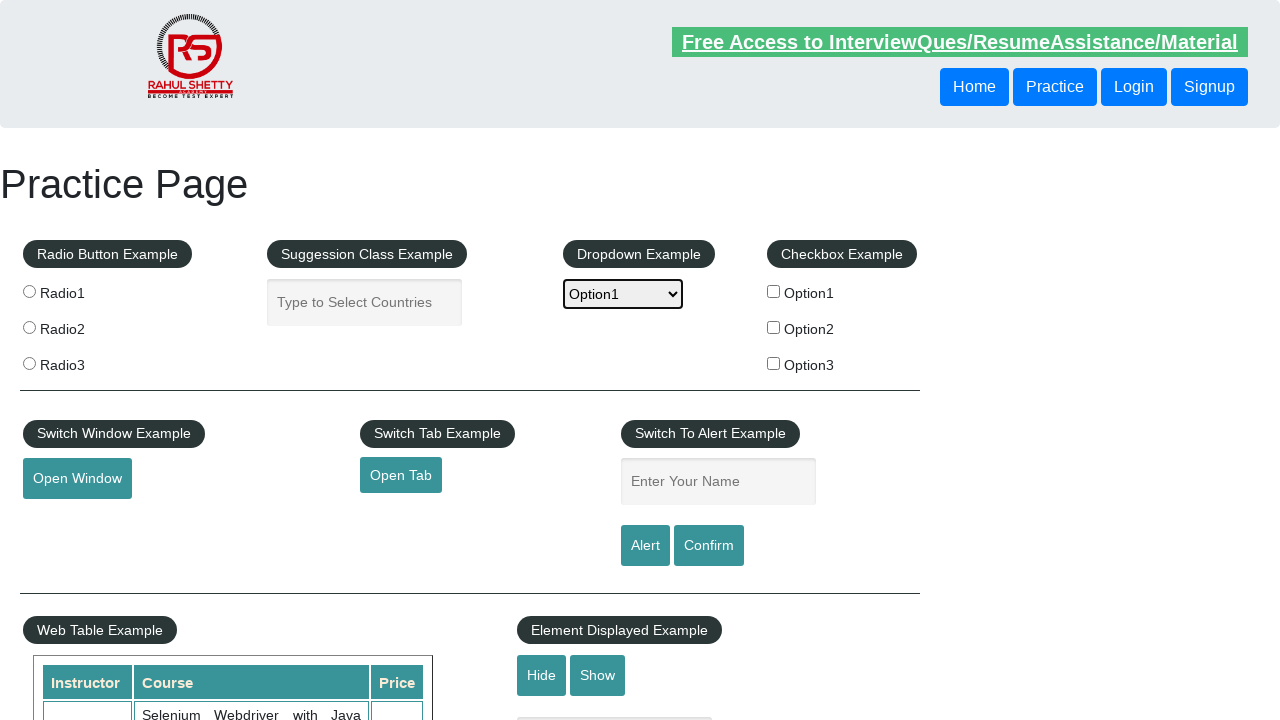

Clicked on dropdown element again at (623, 294) on #dropdown-class-example
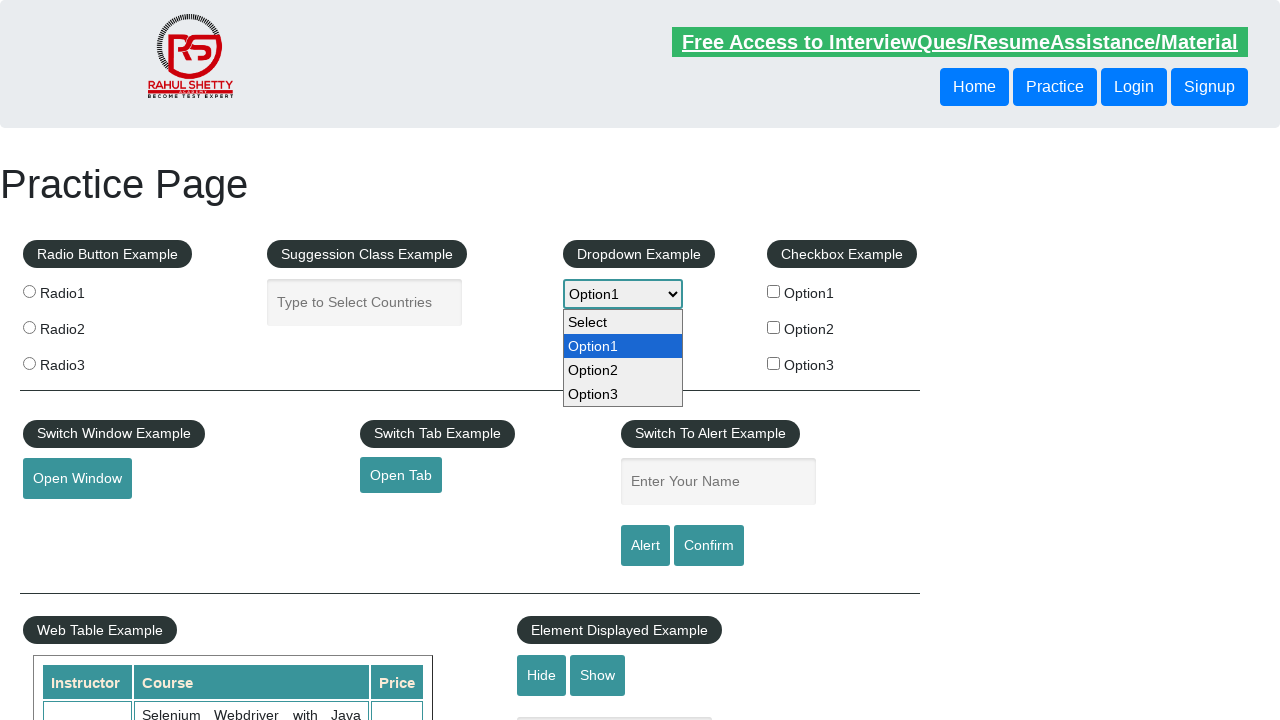

Selected option by index 3 (4th option) on #dropdown-class-example
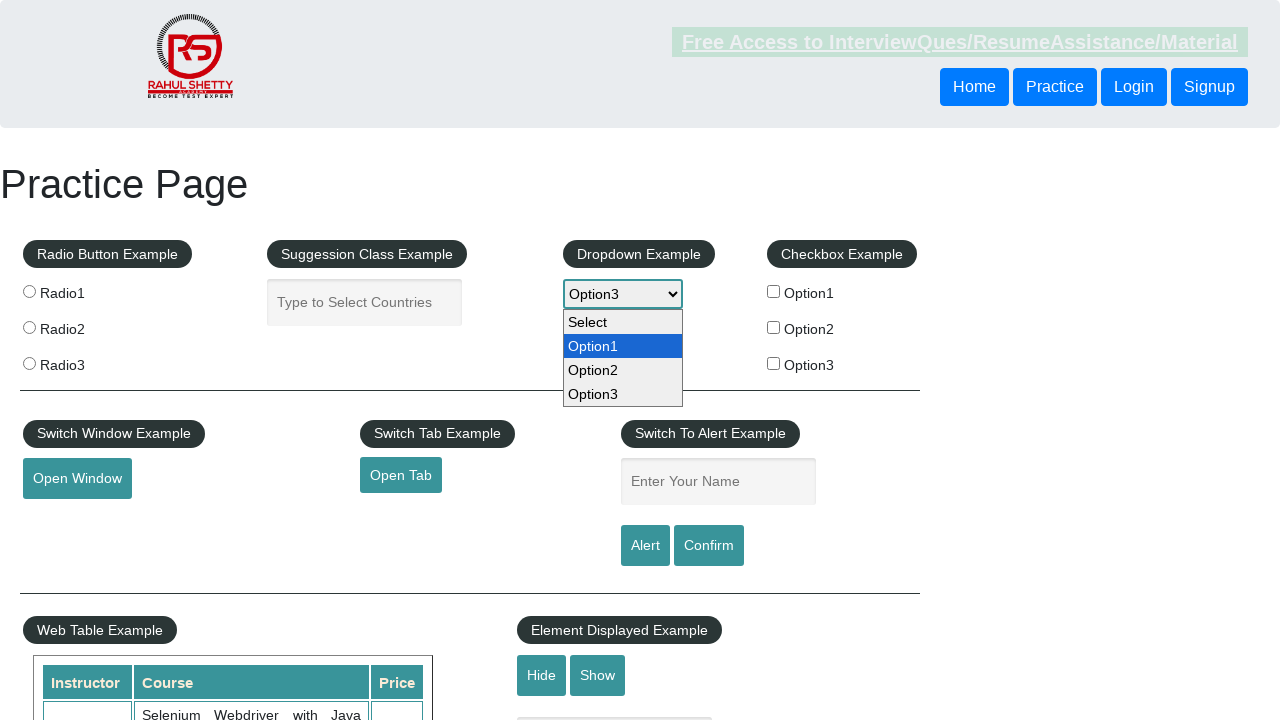

Verified dropdown element is present and selection is complete
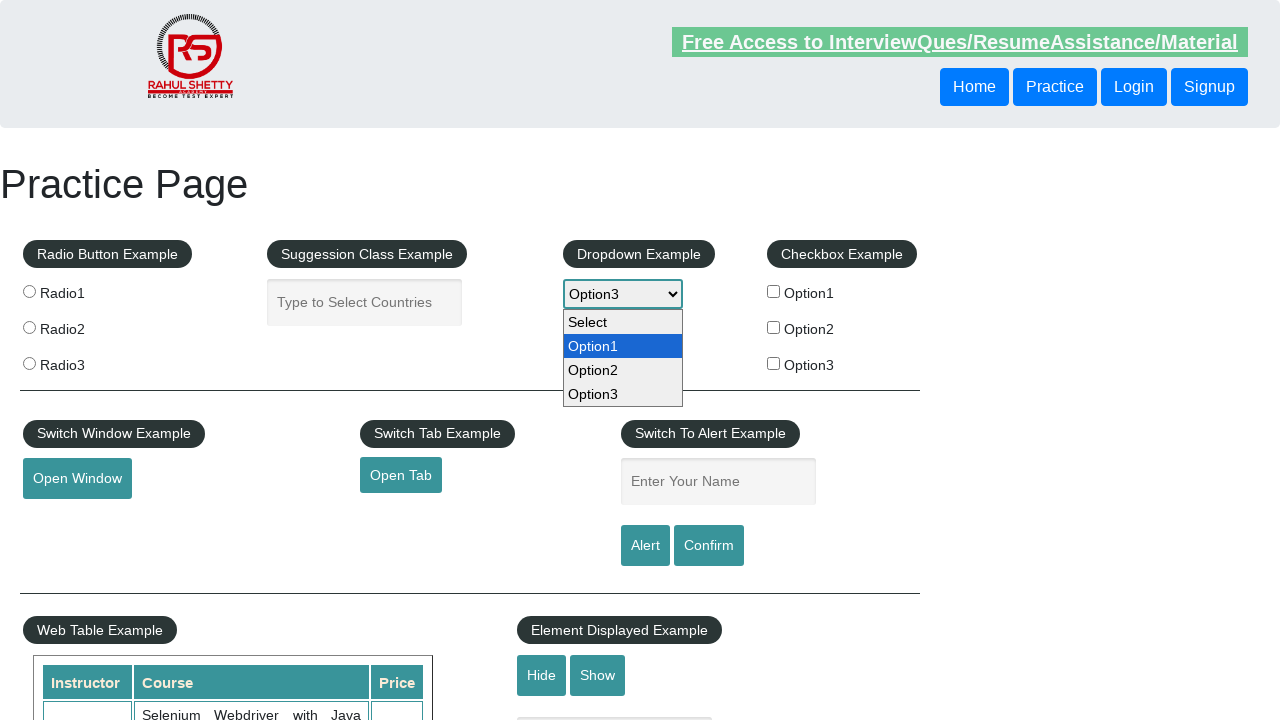

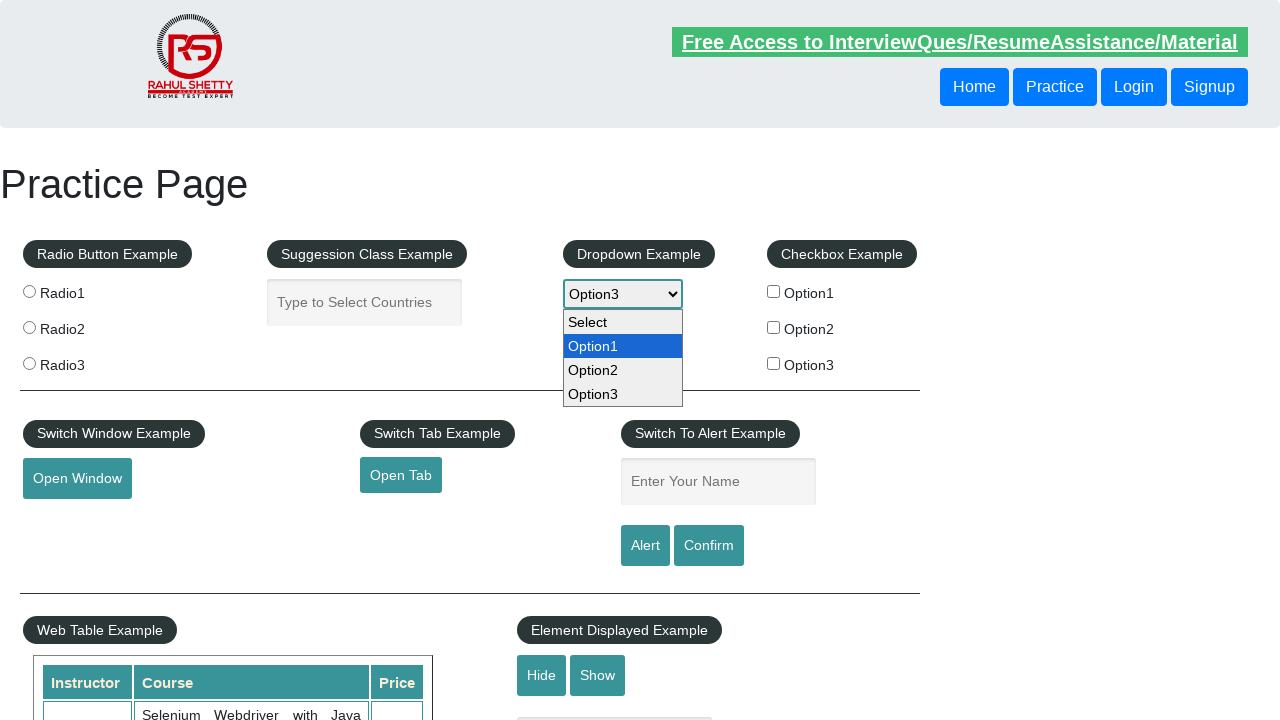